Tests browser tab management by opening new tabs via button clicks and switching focus between multiple browser windows/tabs

Starting URL: https://training-support.net/webelements/tabs

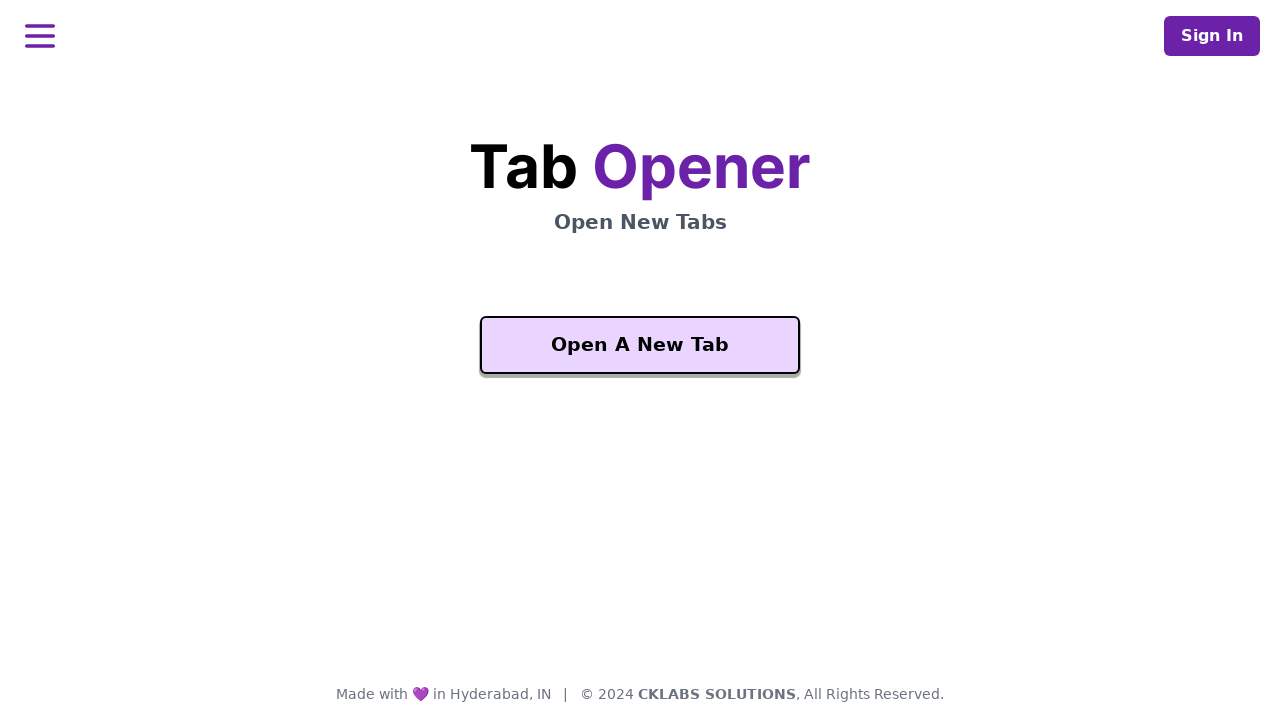

Waited for 'Open A New Tab' button to appear
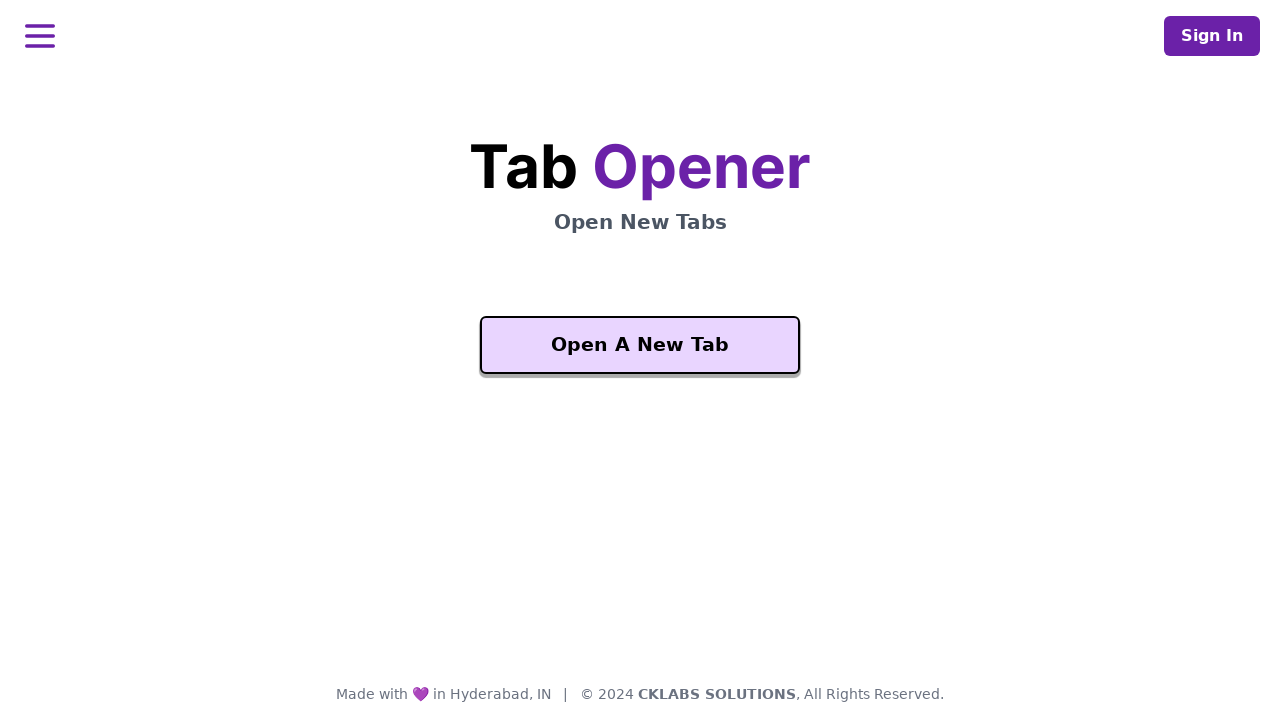

Clicked 'Open A New Tab' button to open new tab at (640, 345) on xpath=//button[text()='Open A New Tab']
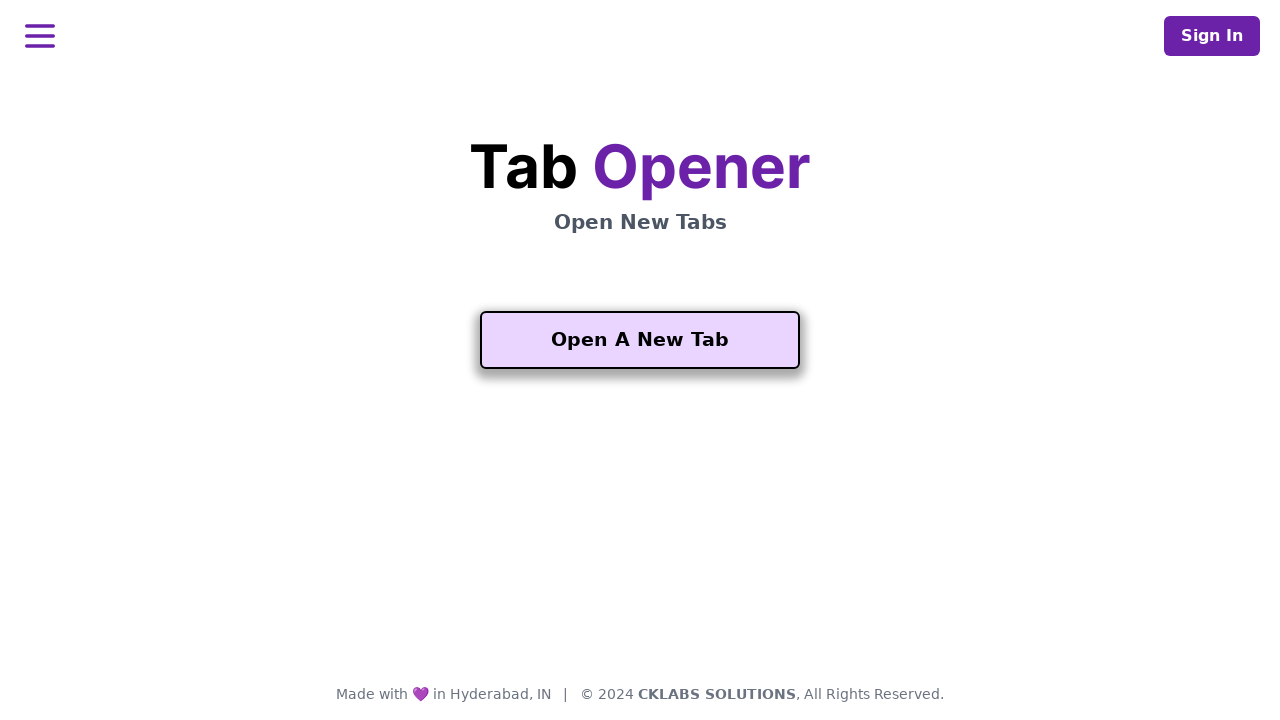

Switched to new tab and waited for page load
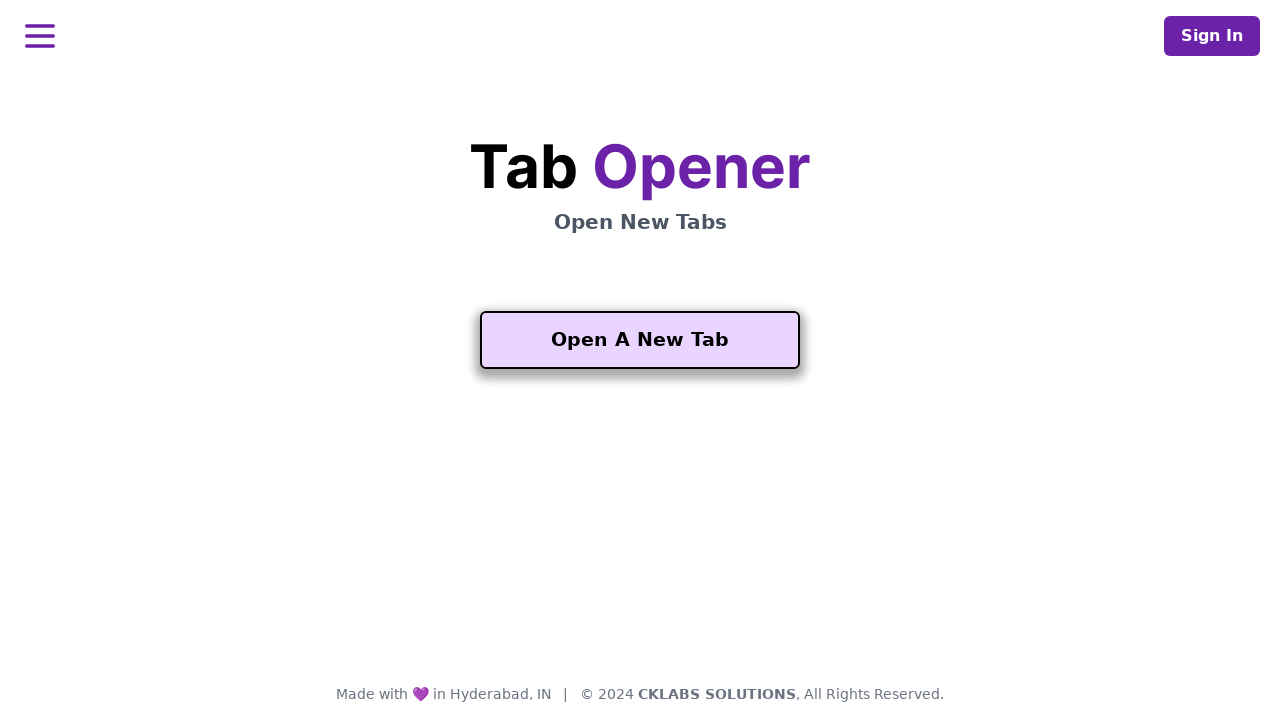

Waited for 'Another One' button on new tab to appear
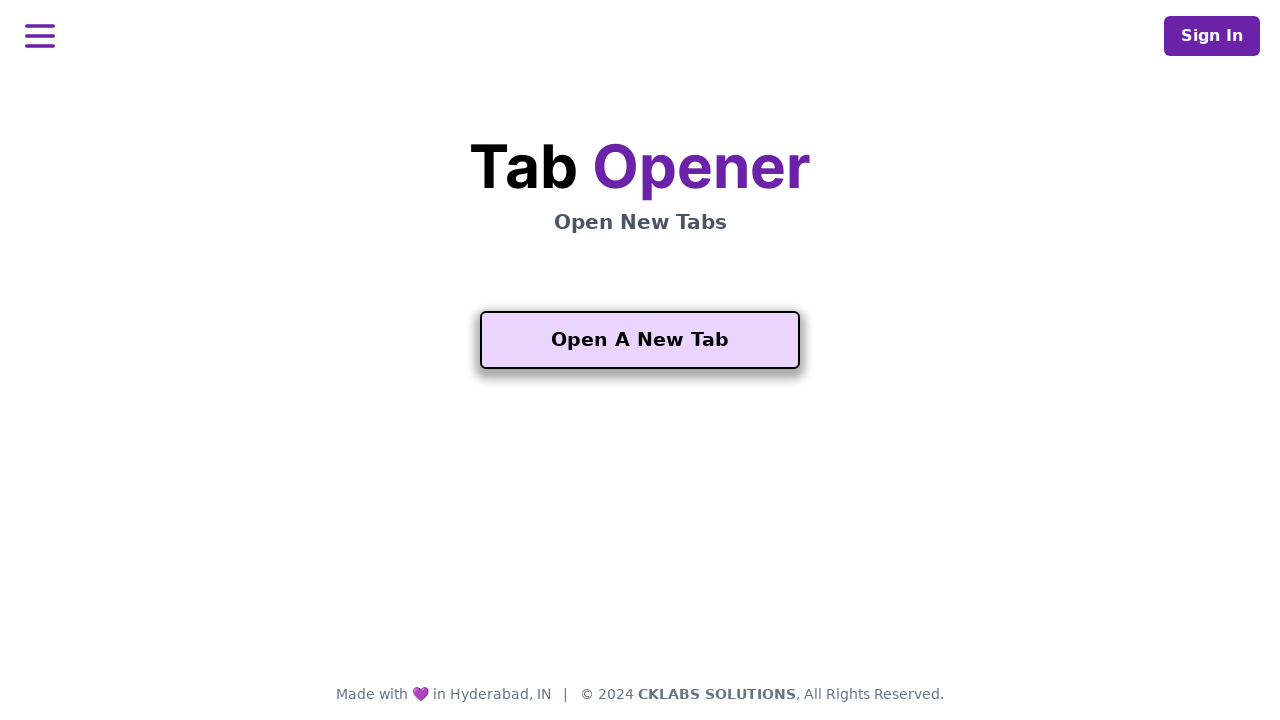

Verified heading (h2.mt-5) is present on new tab
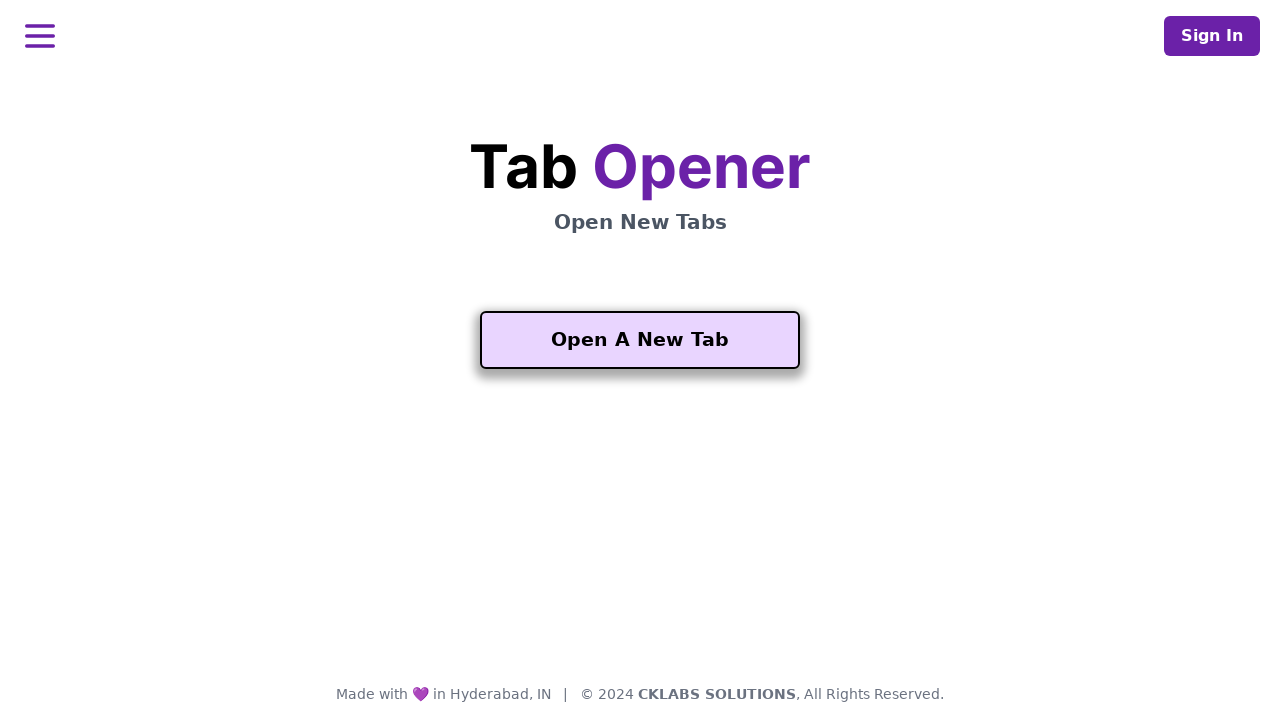

Clicked 'Another One' button to open third tab at (640, 552) on xpath=//button[contains(text(), 'Another One')]
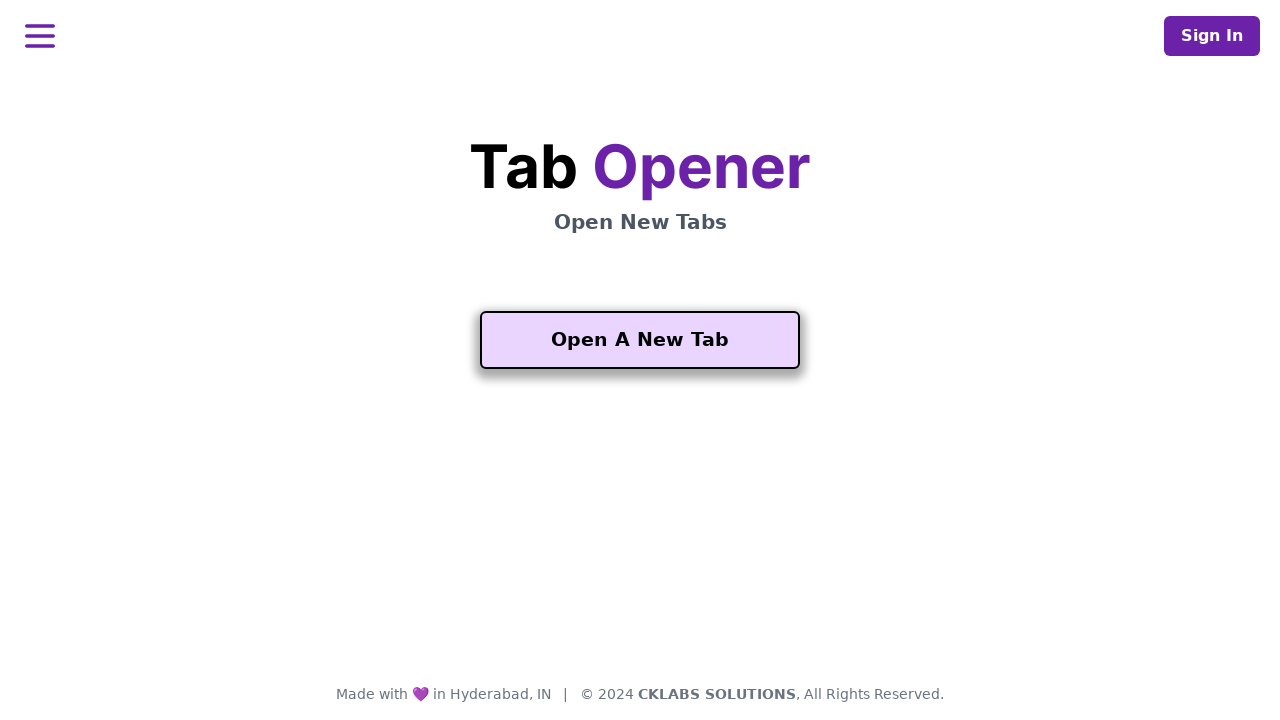

Switched to third tab and waited for page load
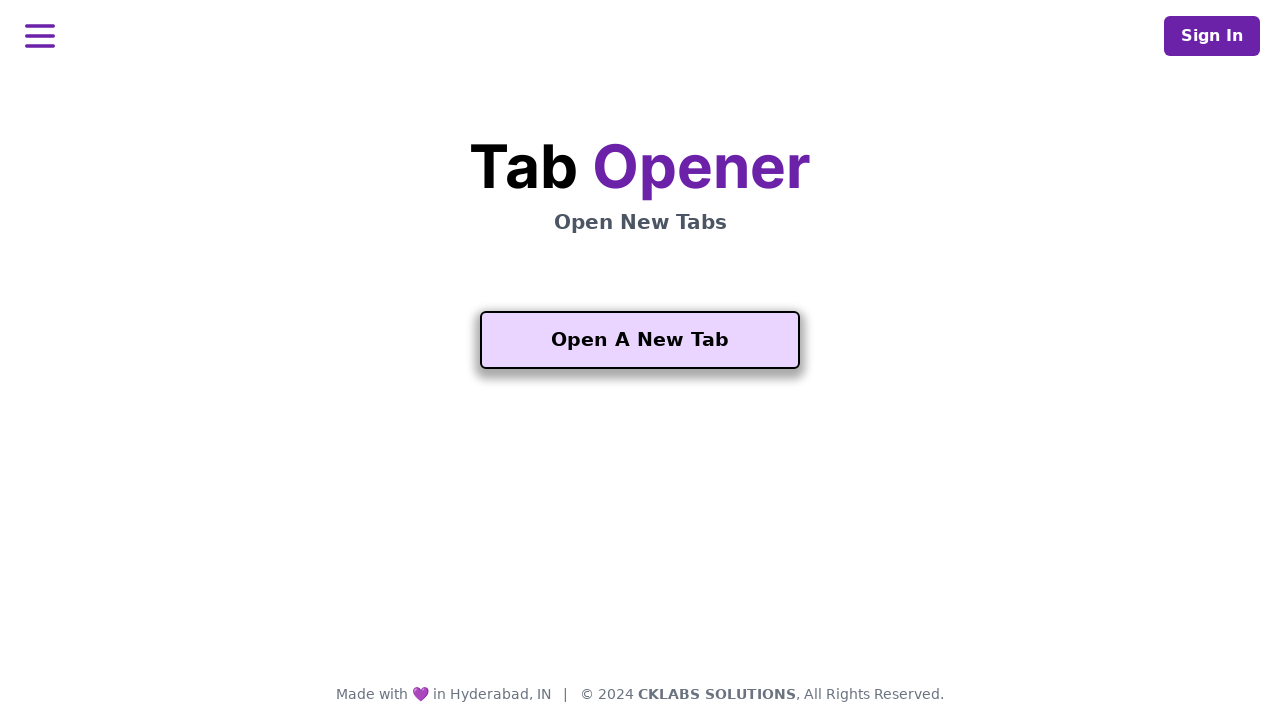

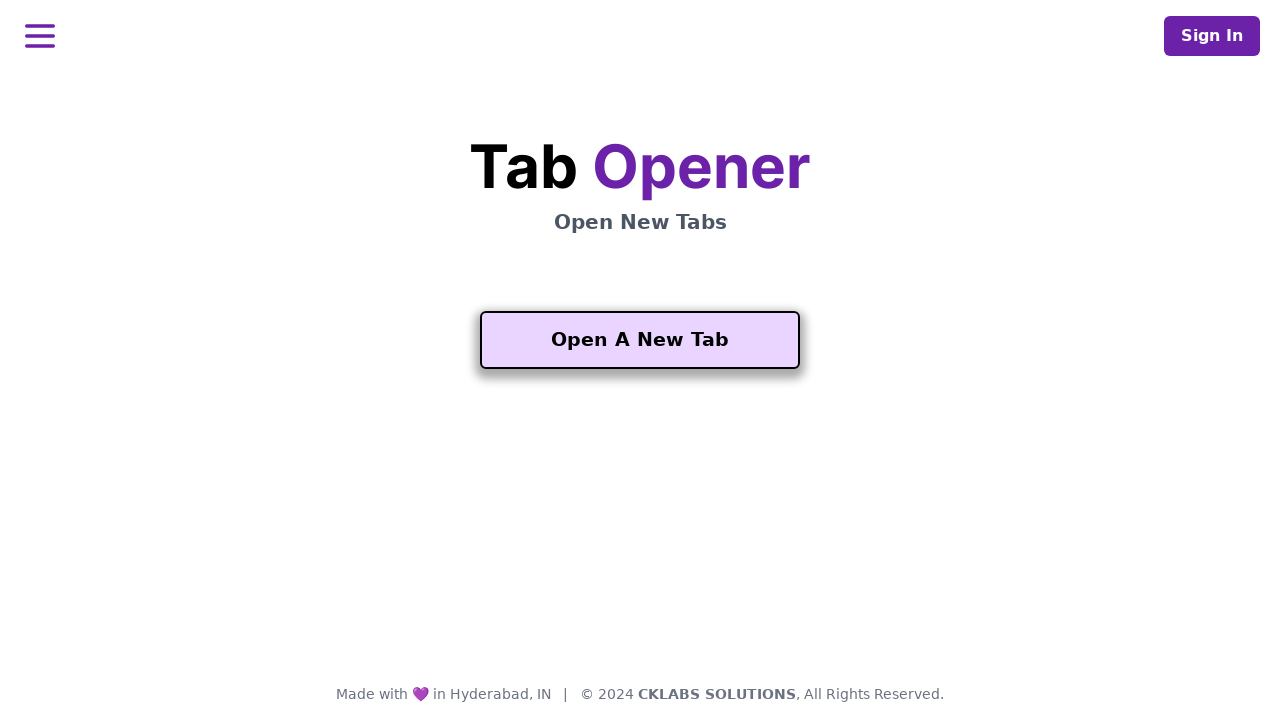